Searches for Halloween candy on the Target website

Starting URL: https://www.target.com/

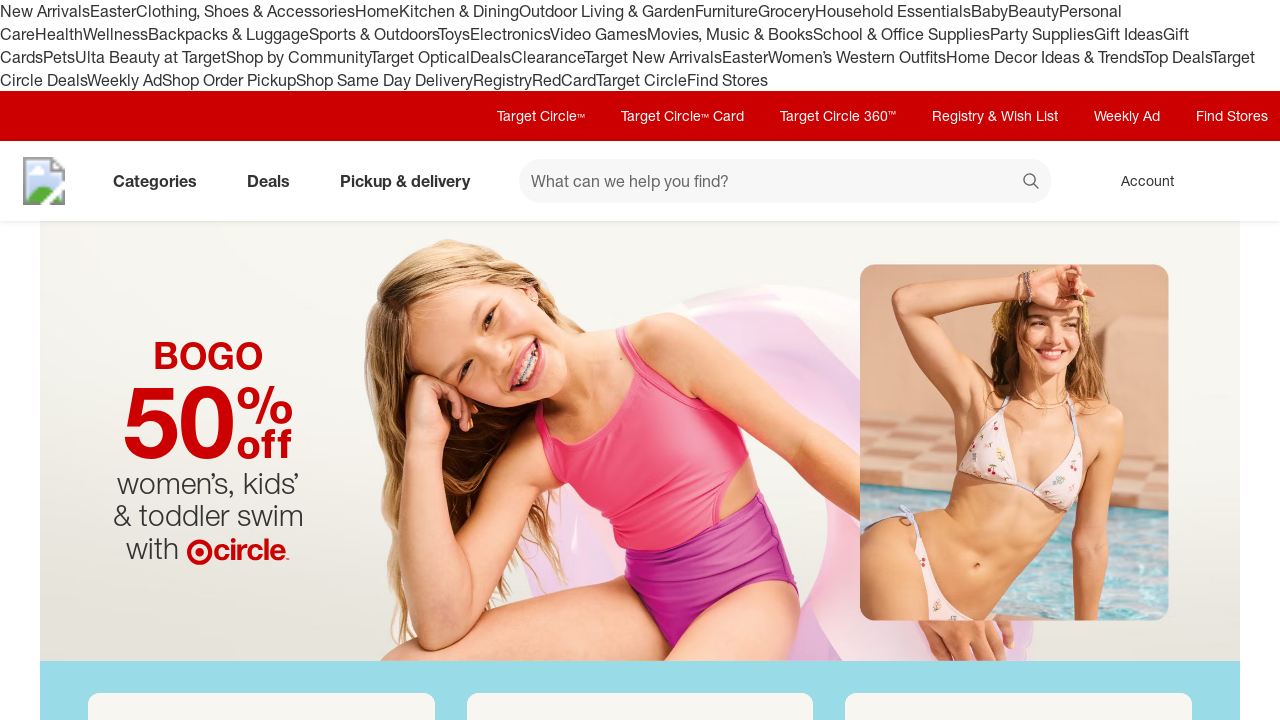

Filled search field with 'halloweencandy' on input[type="search"]
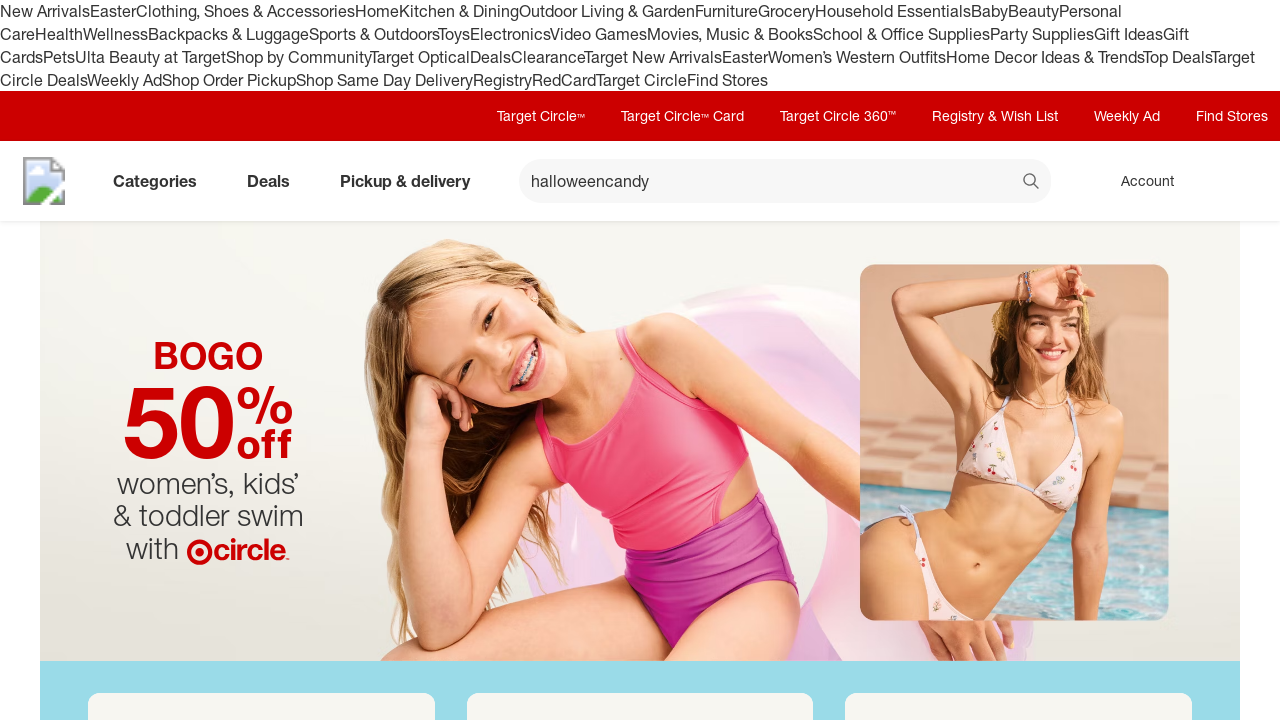

Pressed Enter to search for Halloween candy on Target on input[type="search"]
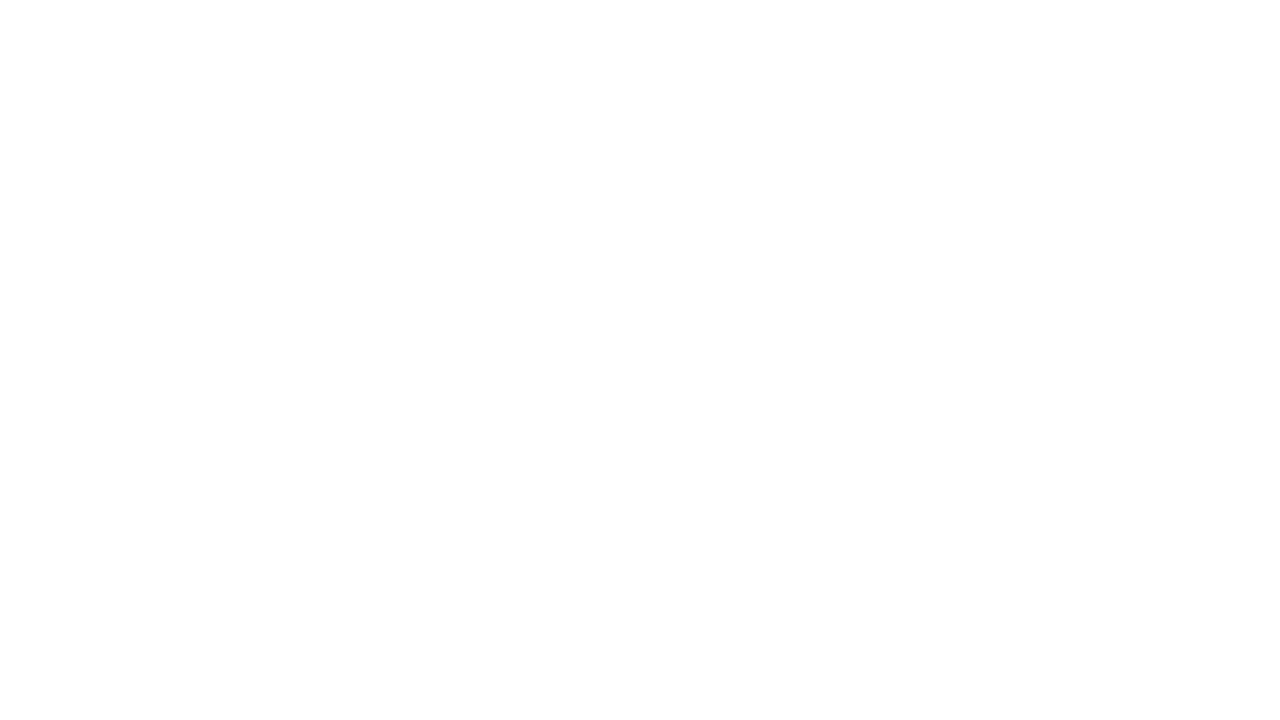

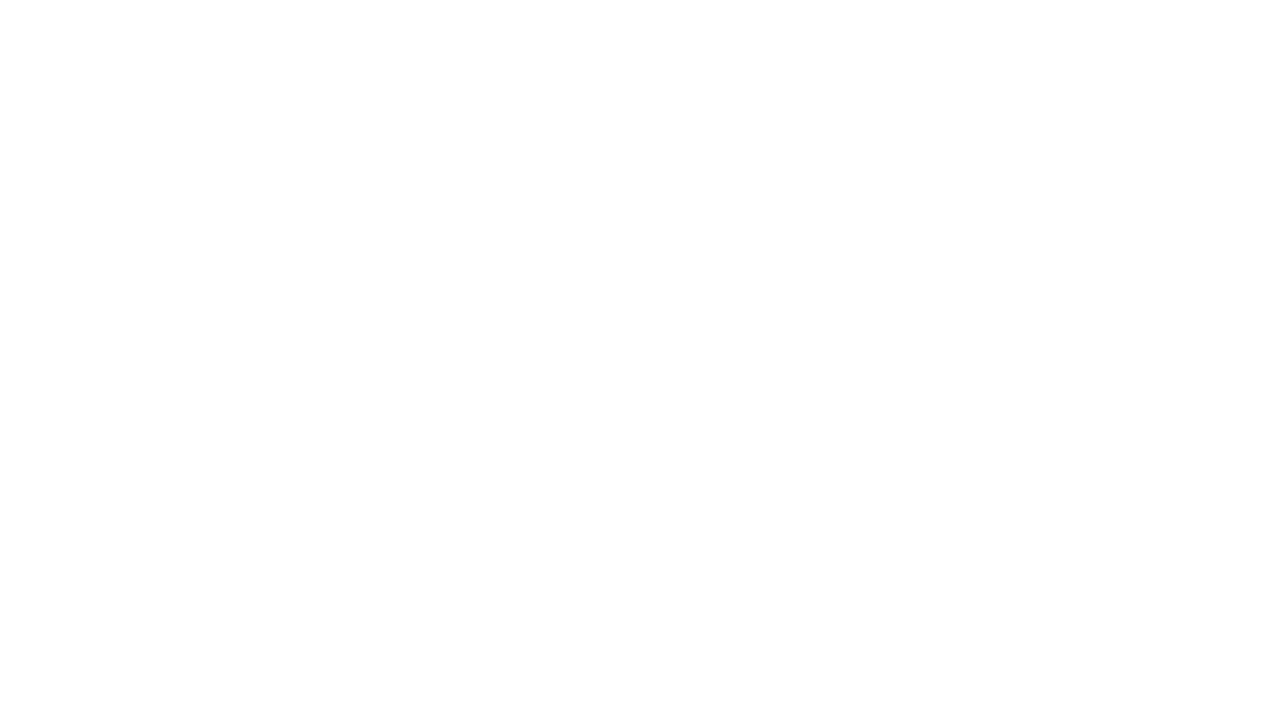